Navigates to Lenskart's homepage and verifies the page loads successfully

Starting URL: https://www.lenskart.com/

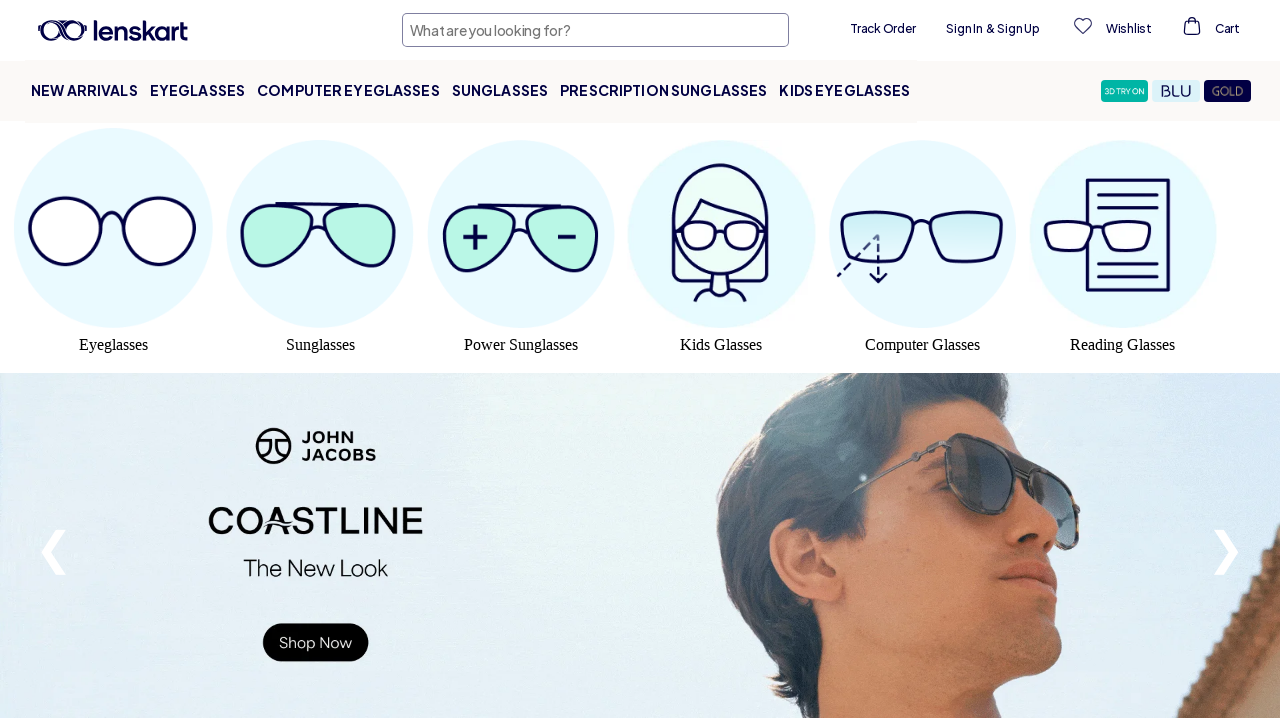

Waited for page DOM to fully load
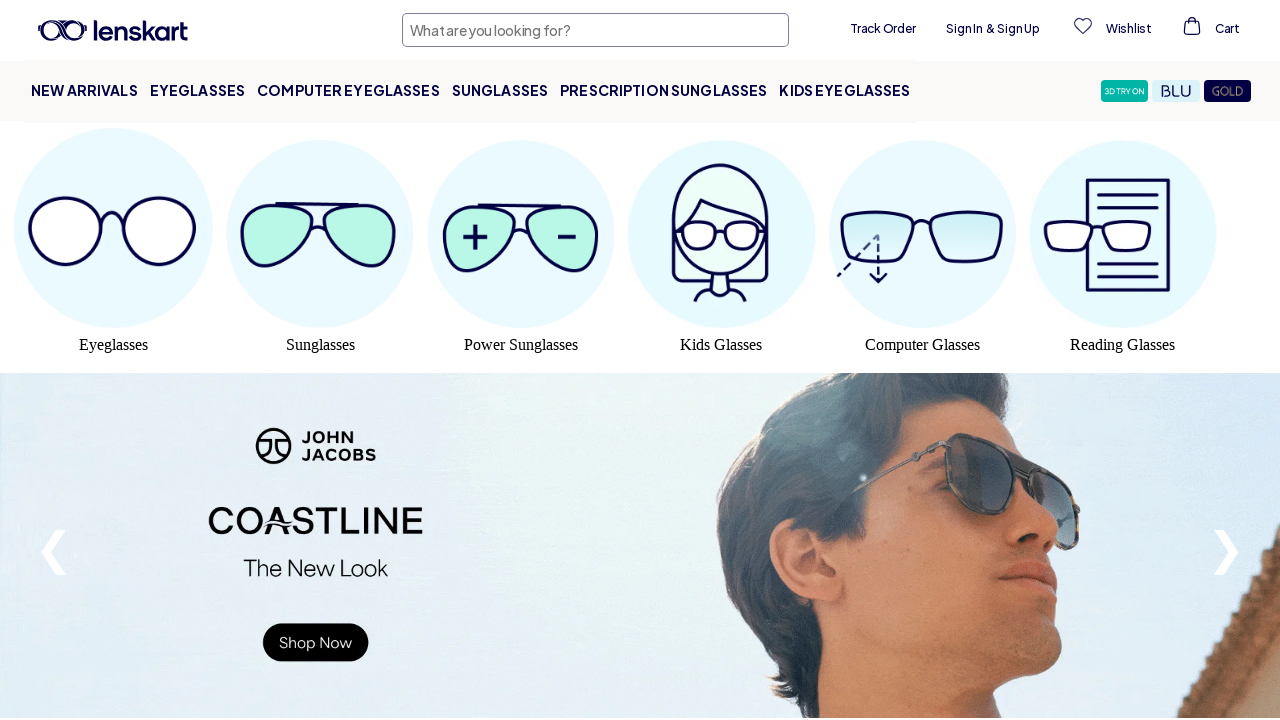

Verified body element is present on Lenskart homepage
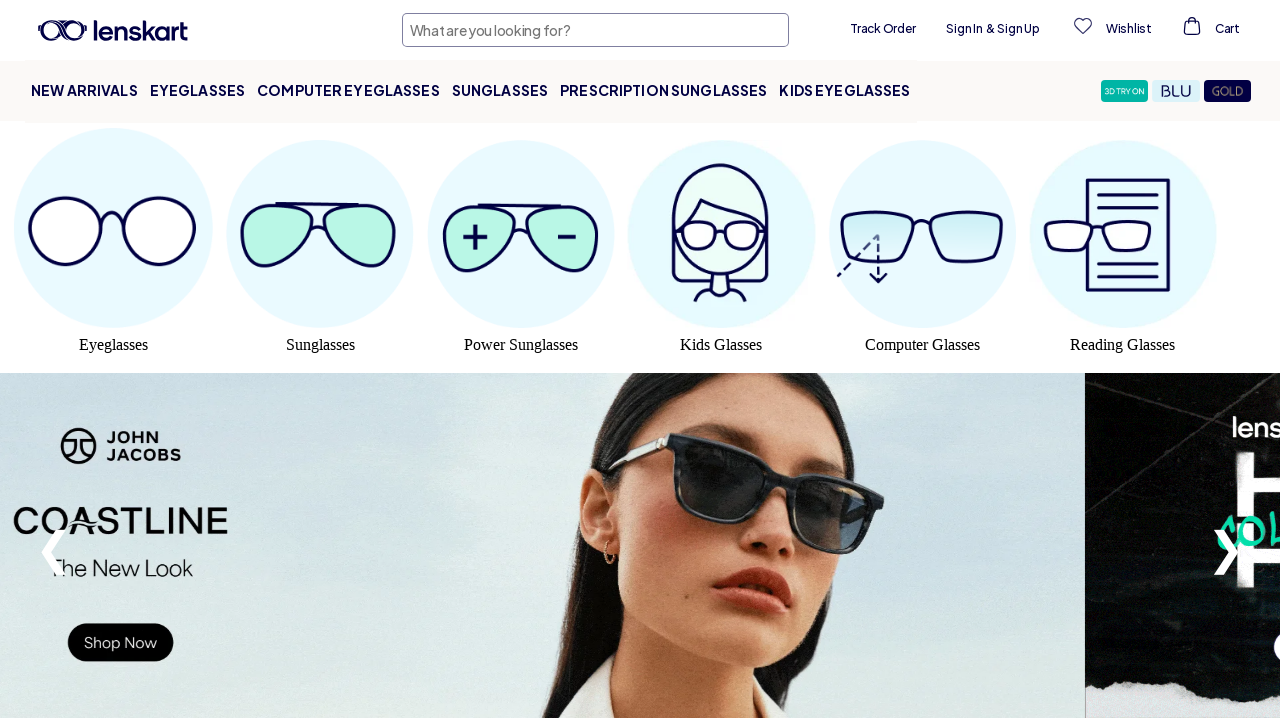

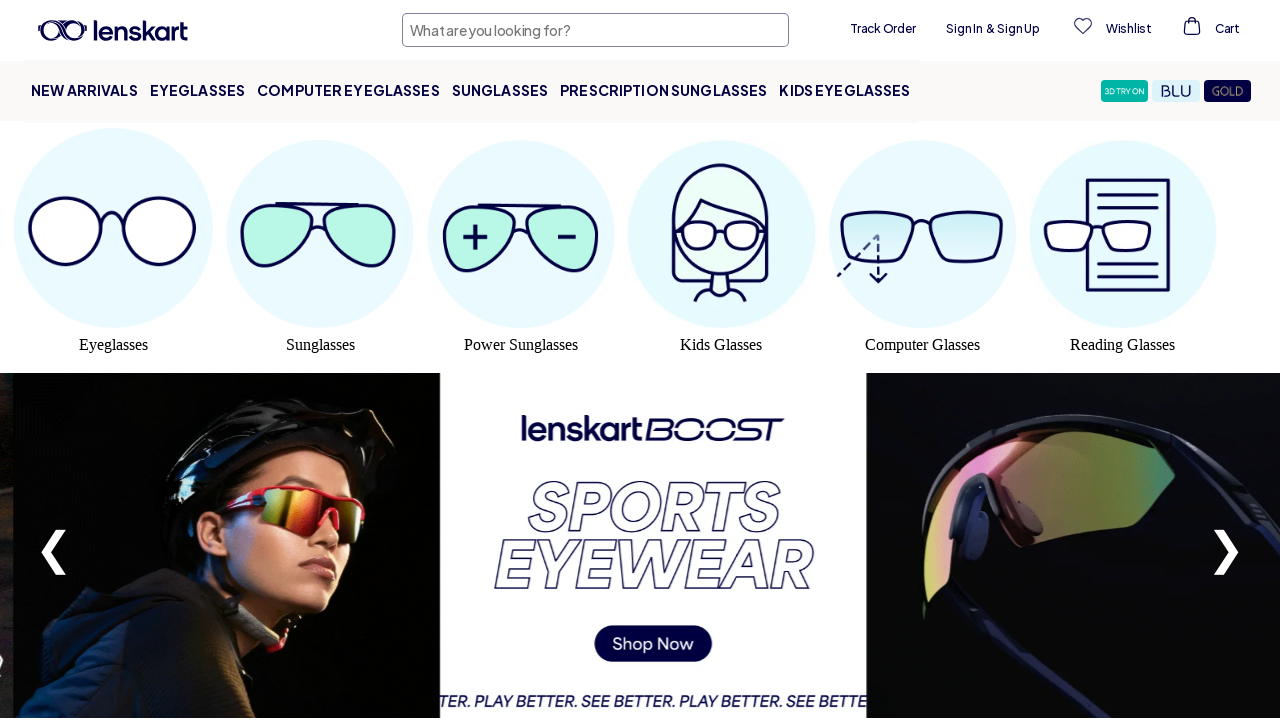